Tests triangle classifier with negative sides -1, -5, -5 to verify it handles invalid input

Starting URL: https://testpages.eviltester.com/styled/apps/triangle/triangle001.html

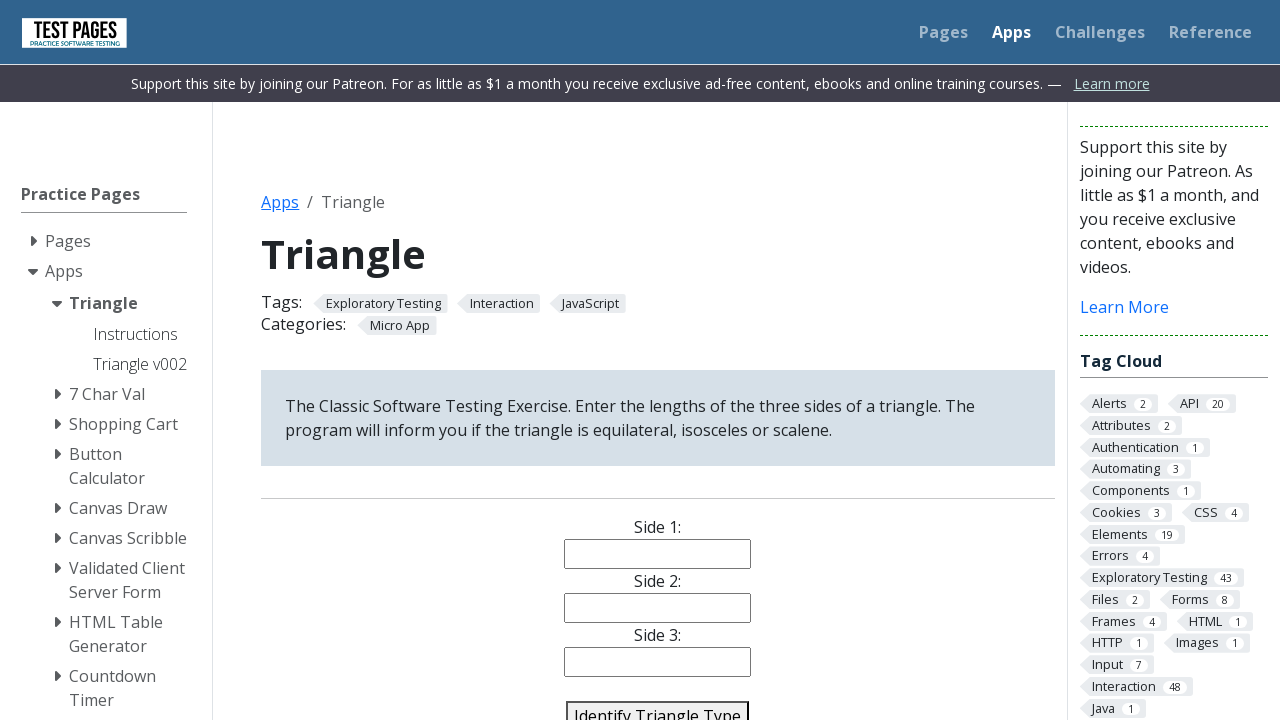

Cleared side 1 input field on #side1
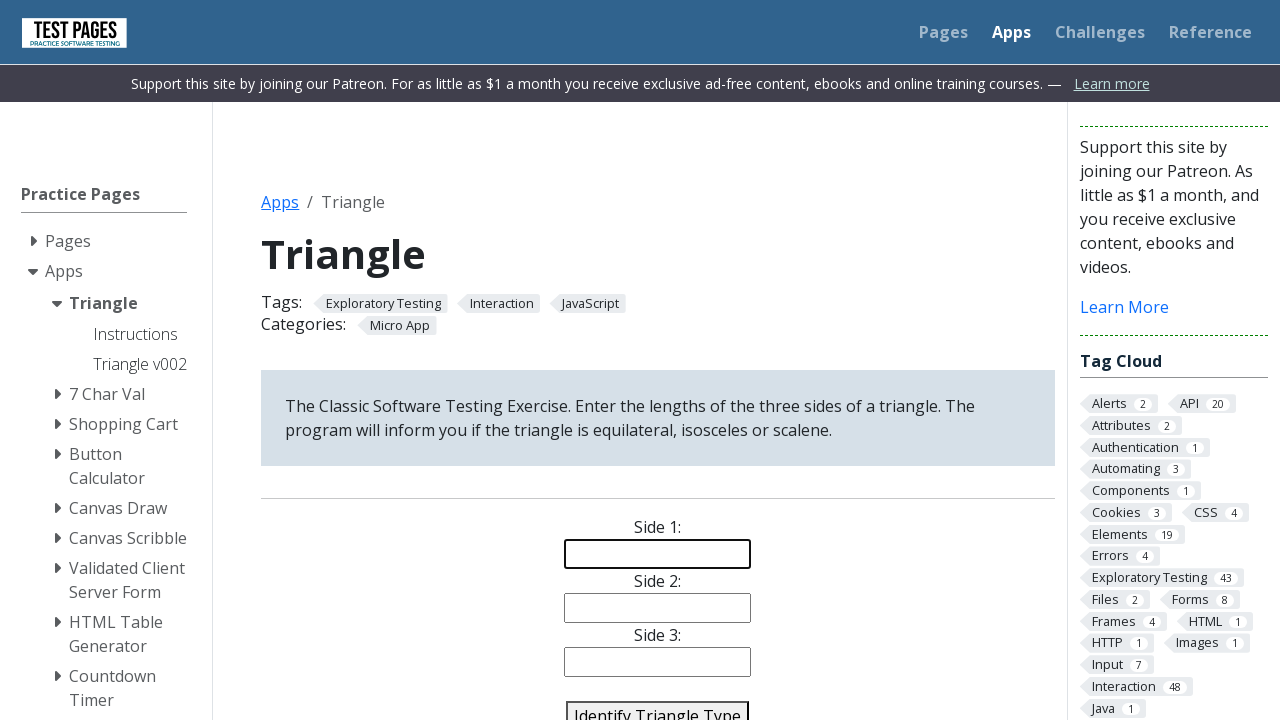

Filled side 1 with negative value -1 on #side1
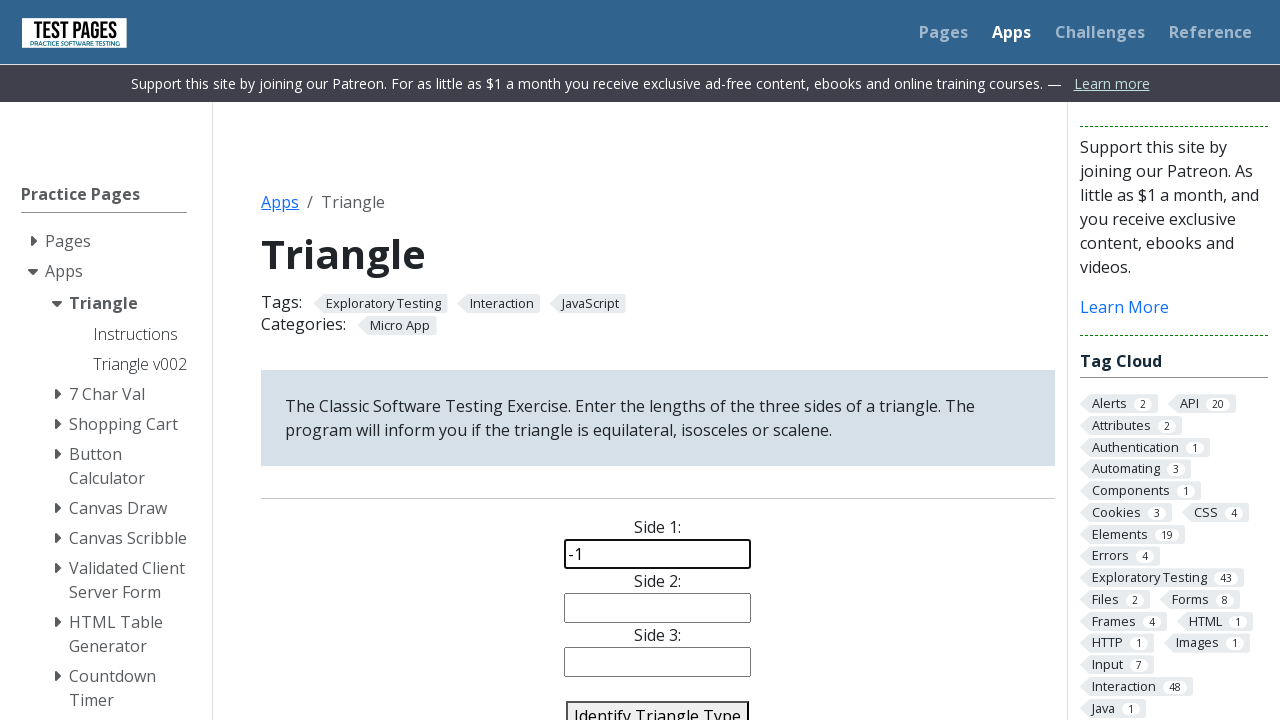

Cleared side 2 input field on #side2
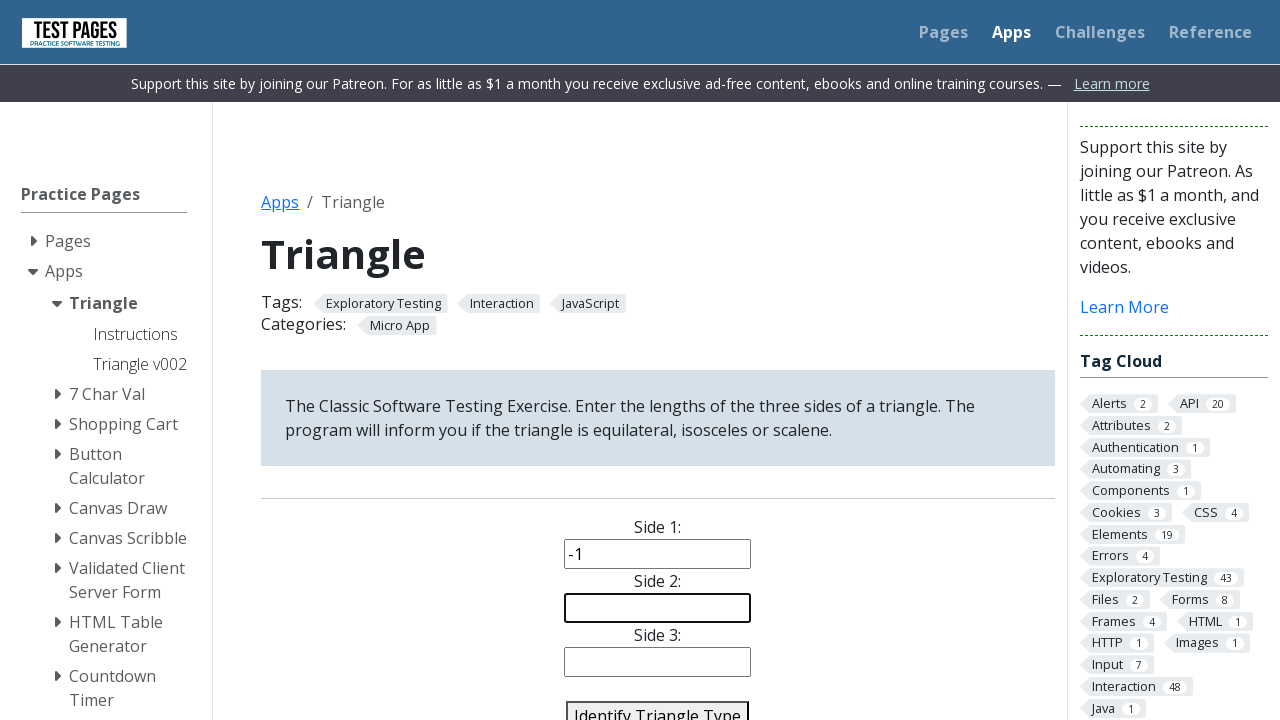

Filled side 2 with negative value -5 on #side2
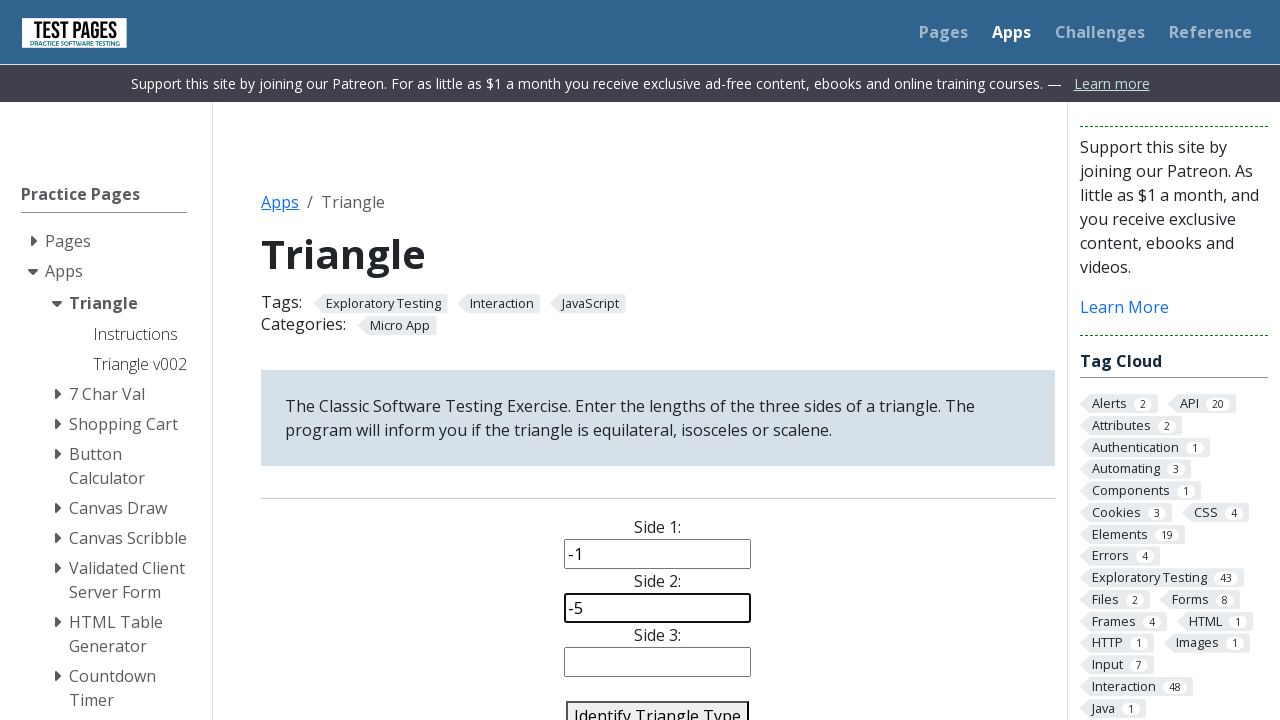

Cleared side 3 input field on #side3
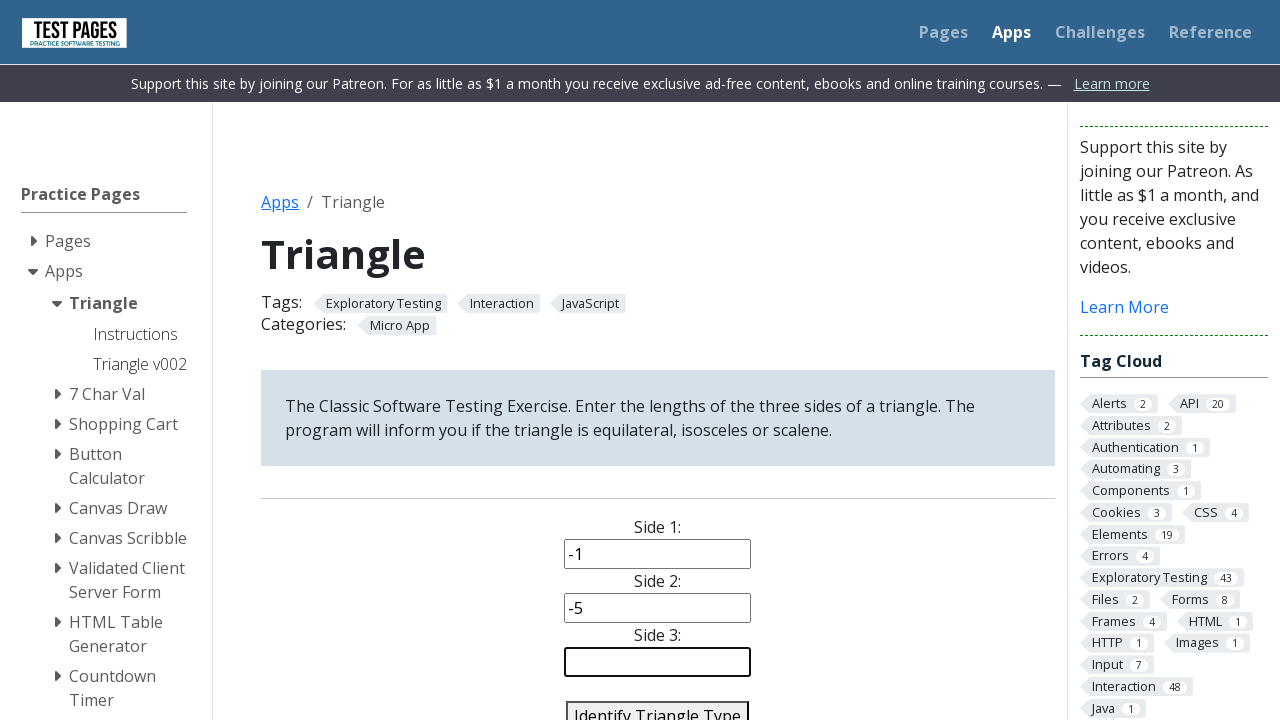

Filled side 3 with negative value -5 on #side3
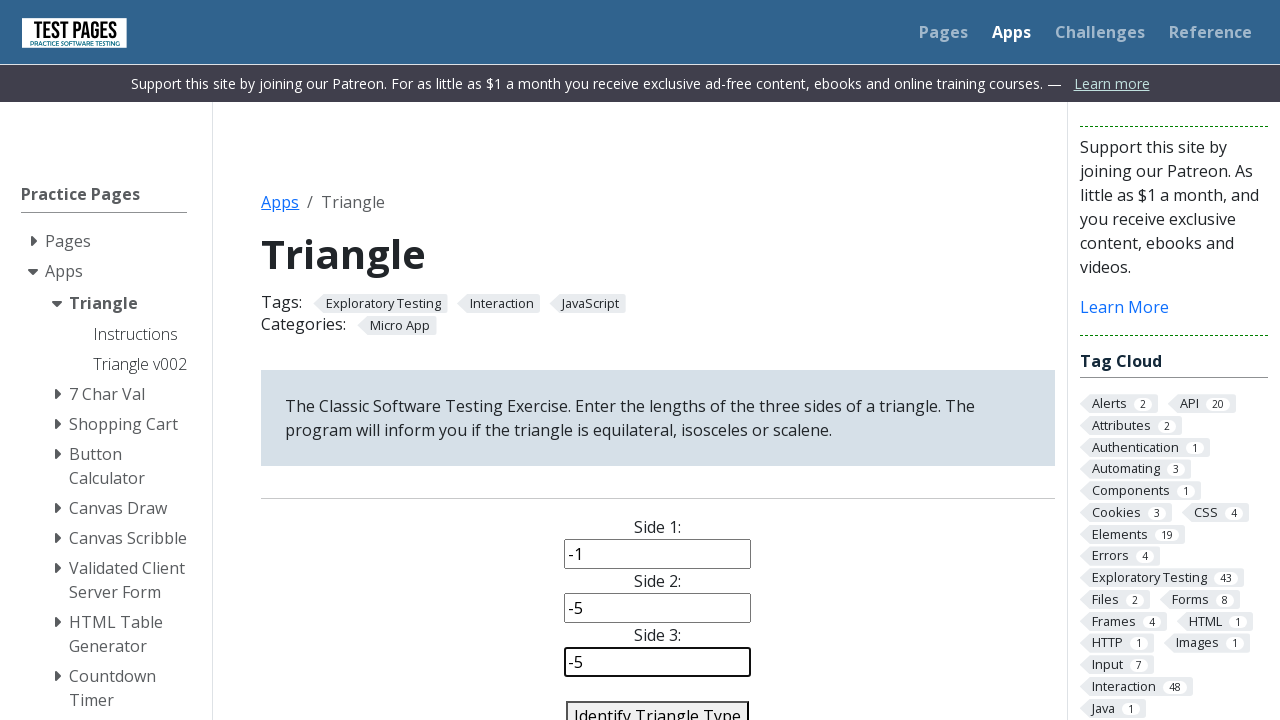

Clicked identify triangle button to classify triangle with negative sides at (658, 705) on #identify-triangle-action
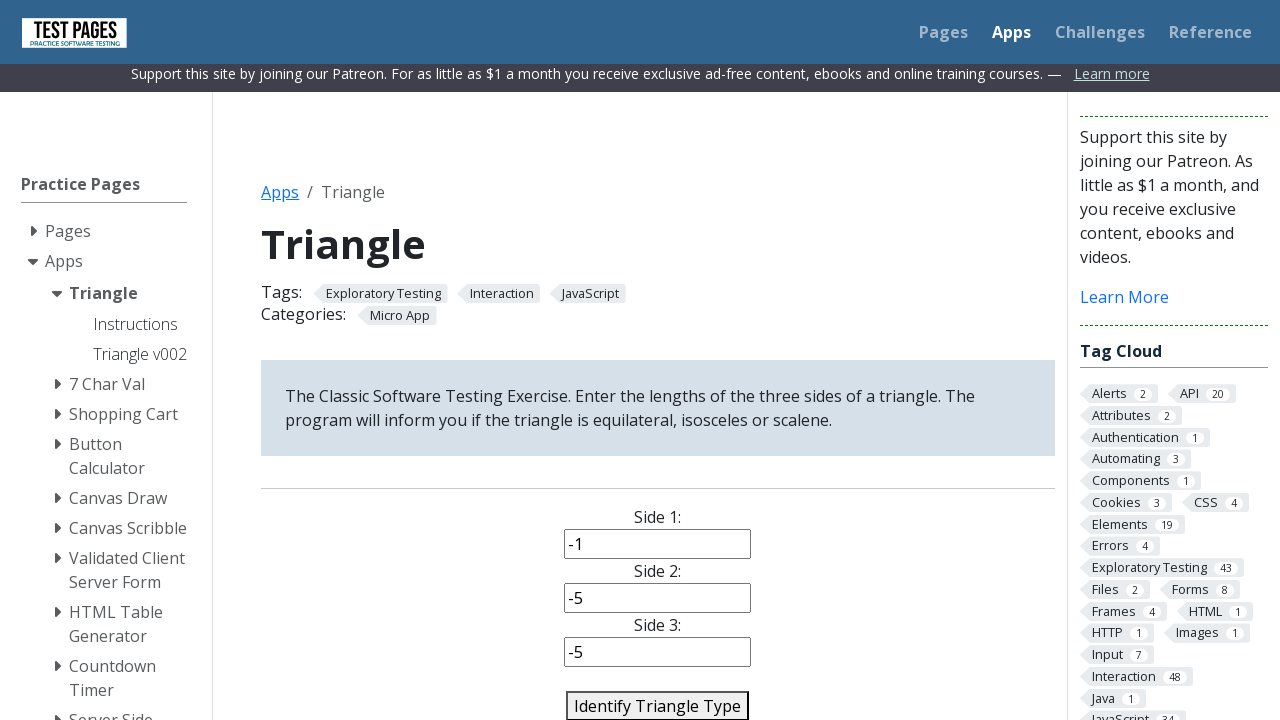

Triangle classification result appeared
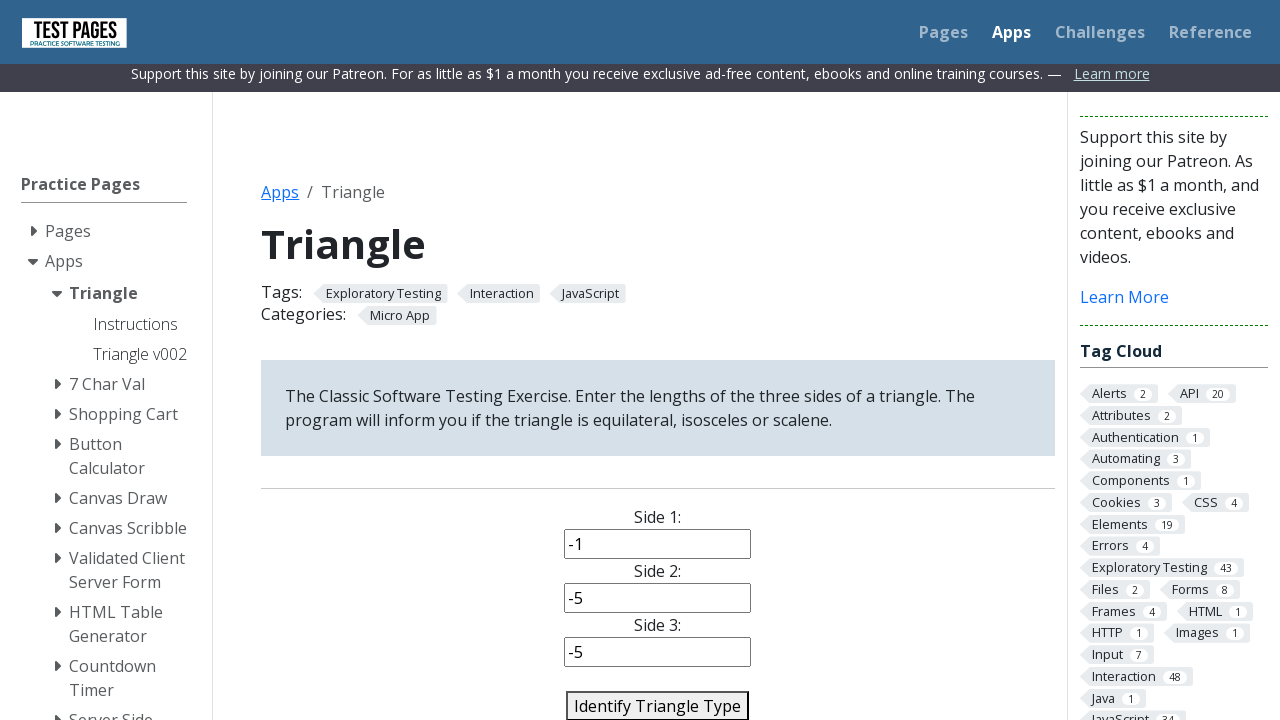

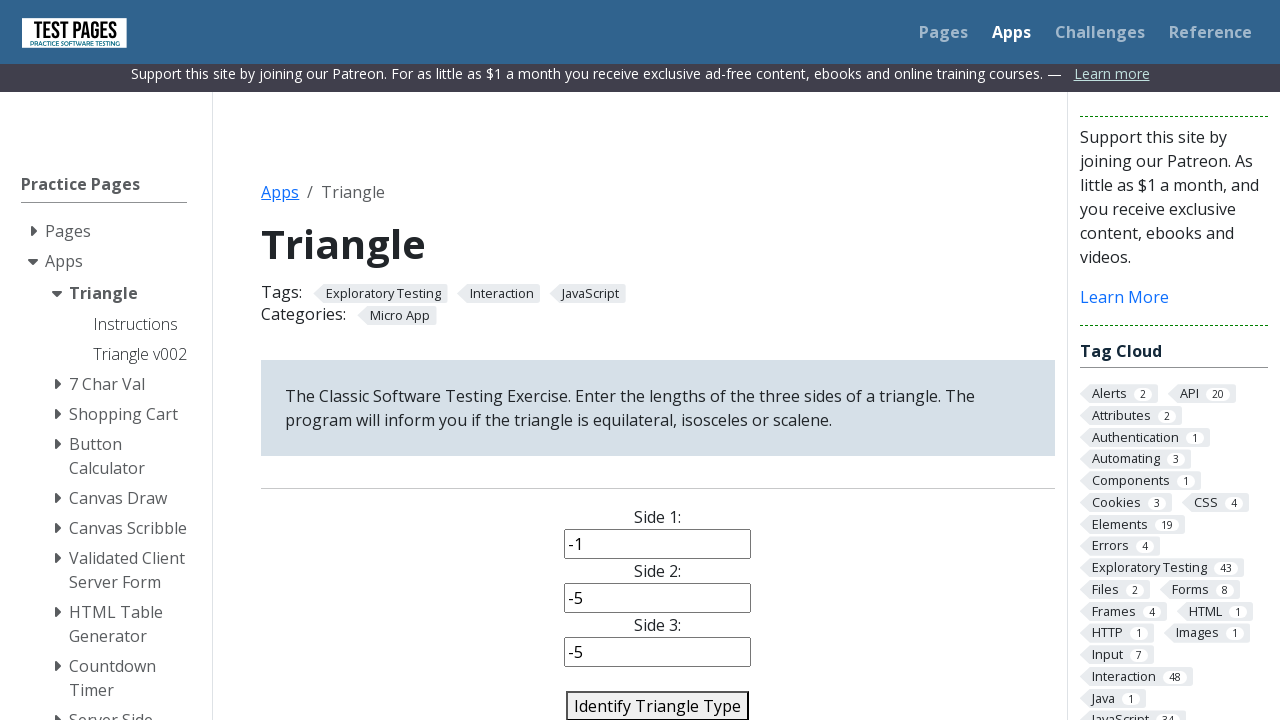